Tests radio button selection by clicking different radio button options

Starting URL: http://formy-project.herokuapp.com/radiobutton

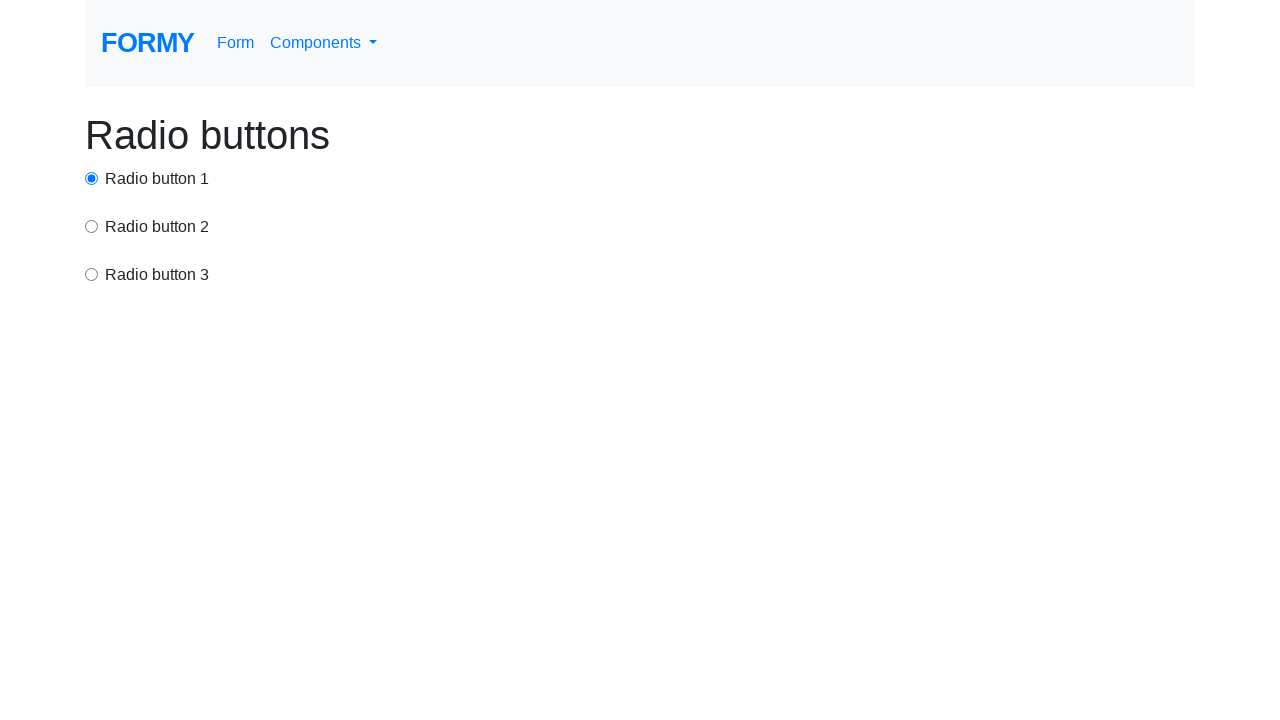

Clicked first radio button at (92, 178) on #radio-button-1
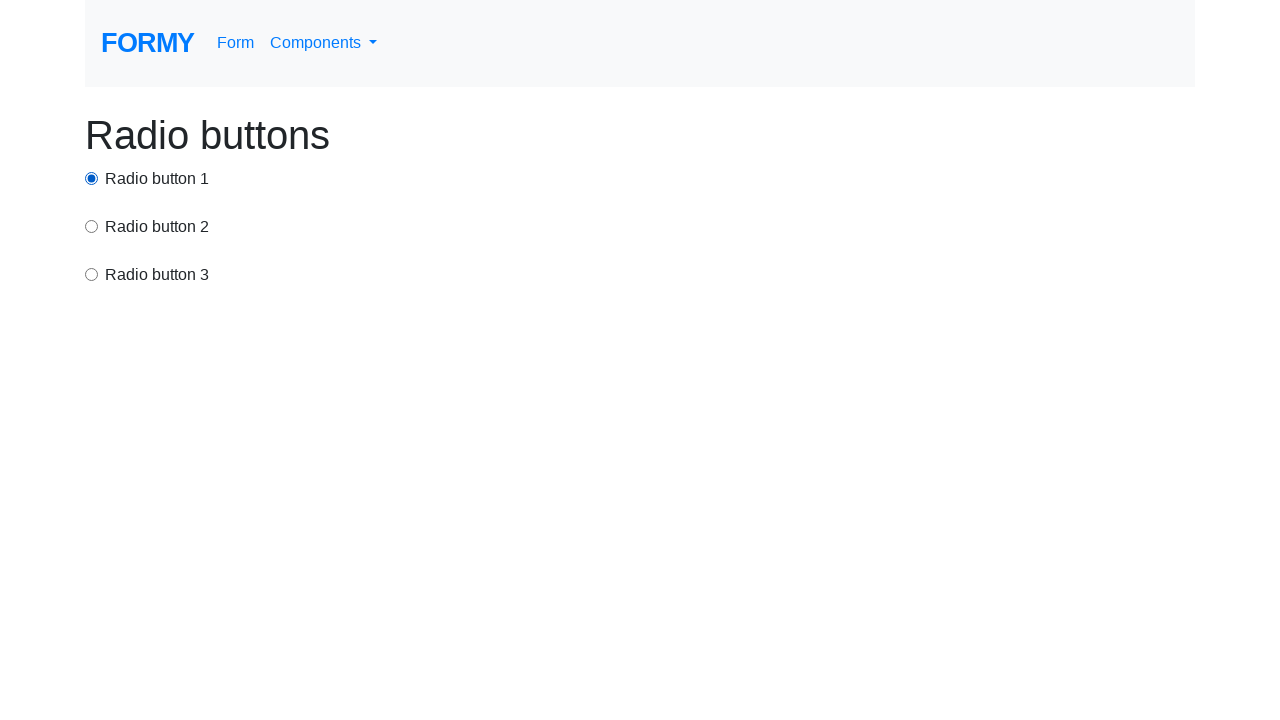

Clicked second radio button using CSS selector at (92, 226) on input[value='option2']
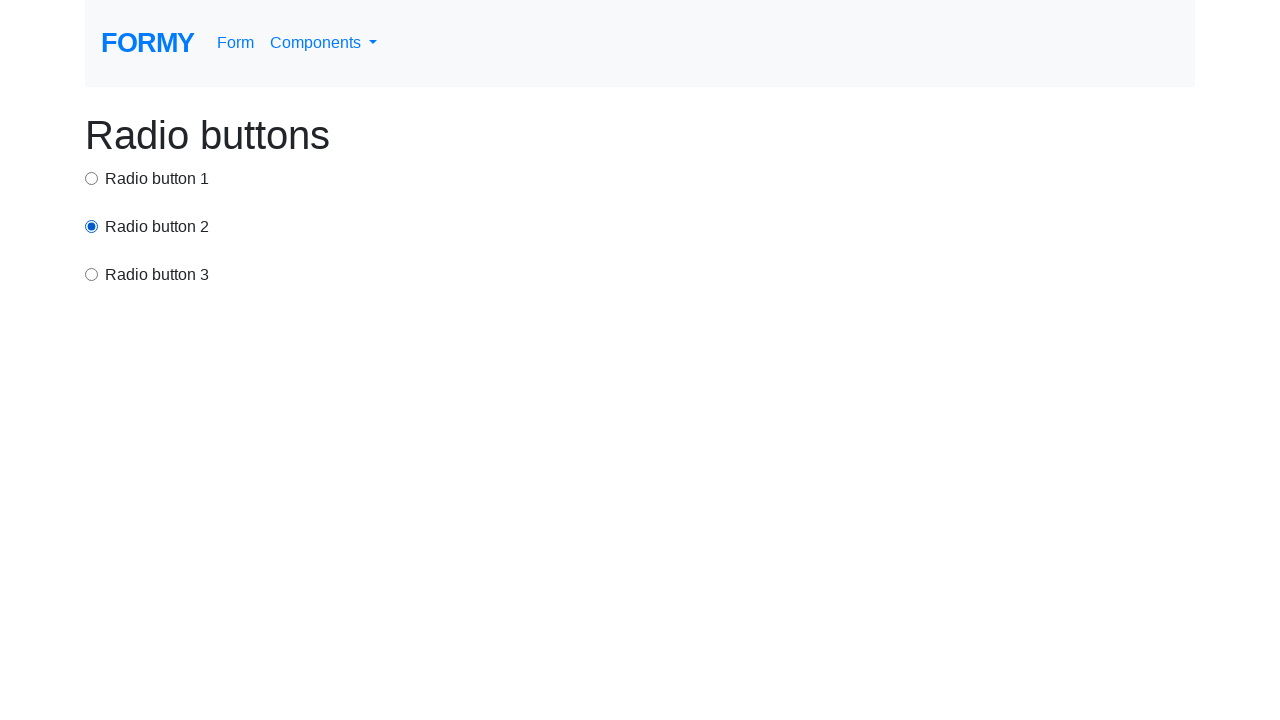

Clicked third radio button using xpath at (92, 274) on xpath=/html/body/div/div[3]/input
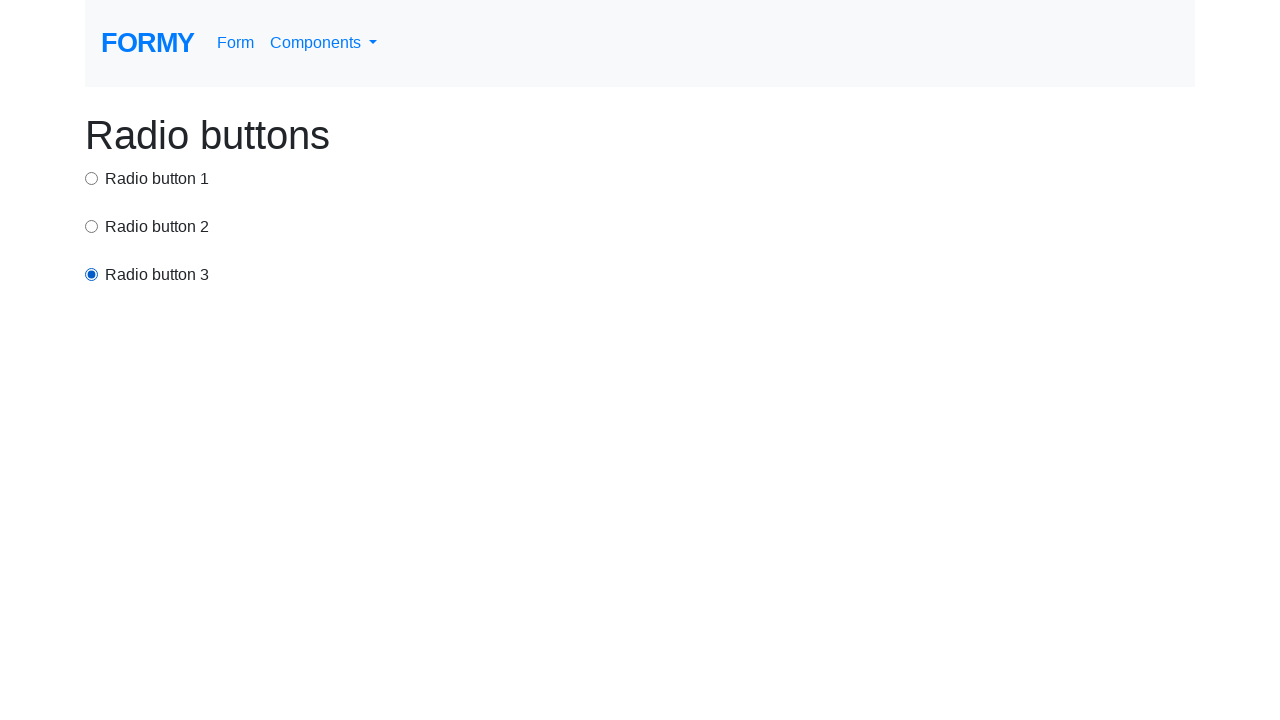

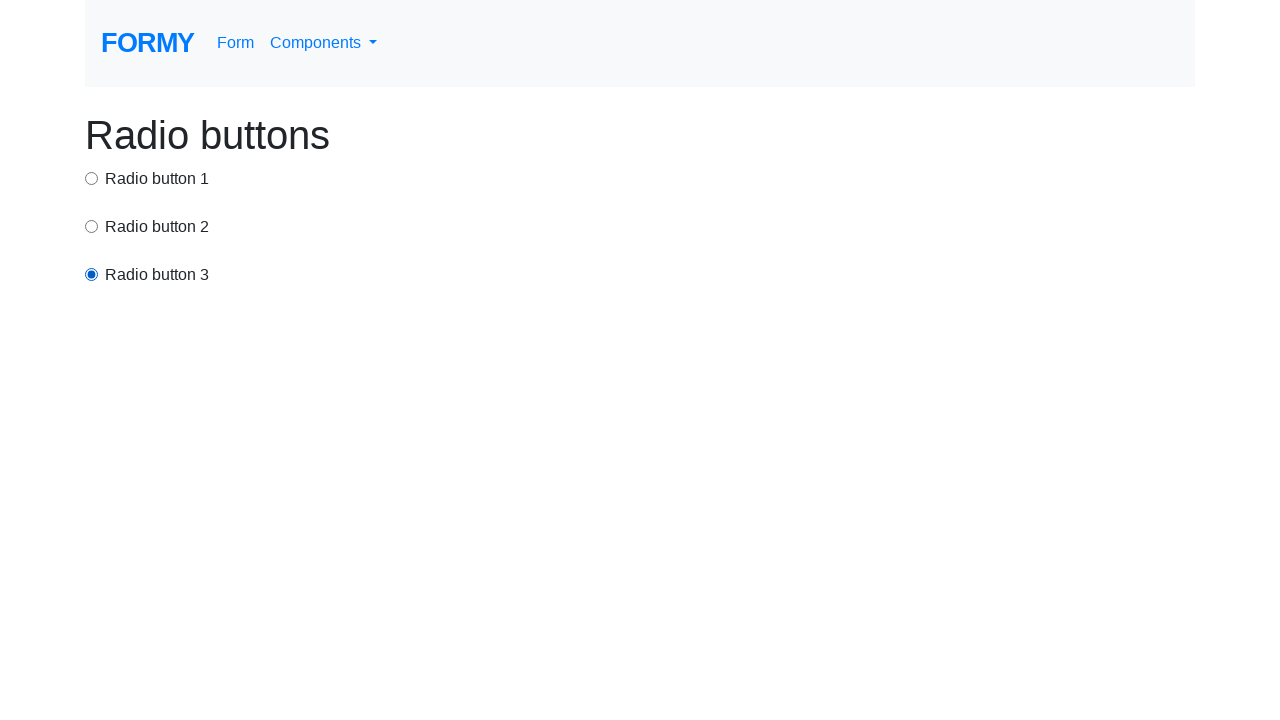